Tests A/B test opt-out by first adding an opt-out cookie on the homepage, then navigating to the split testing page and confirming the opt-out is in effect.

Starting URL: http://the-internet.herokuapp.com

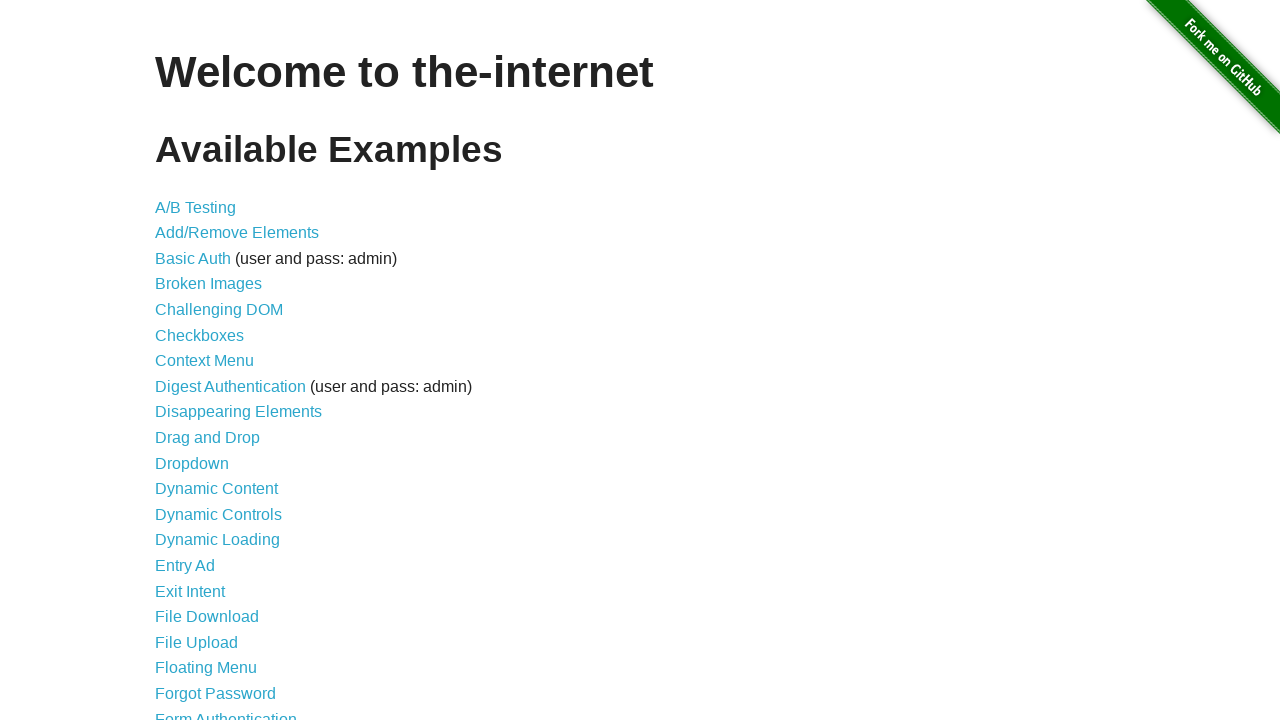

Added optimizelyOptOut cookie to opt out of A/B testing
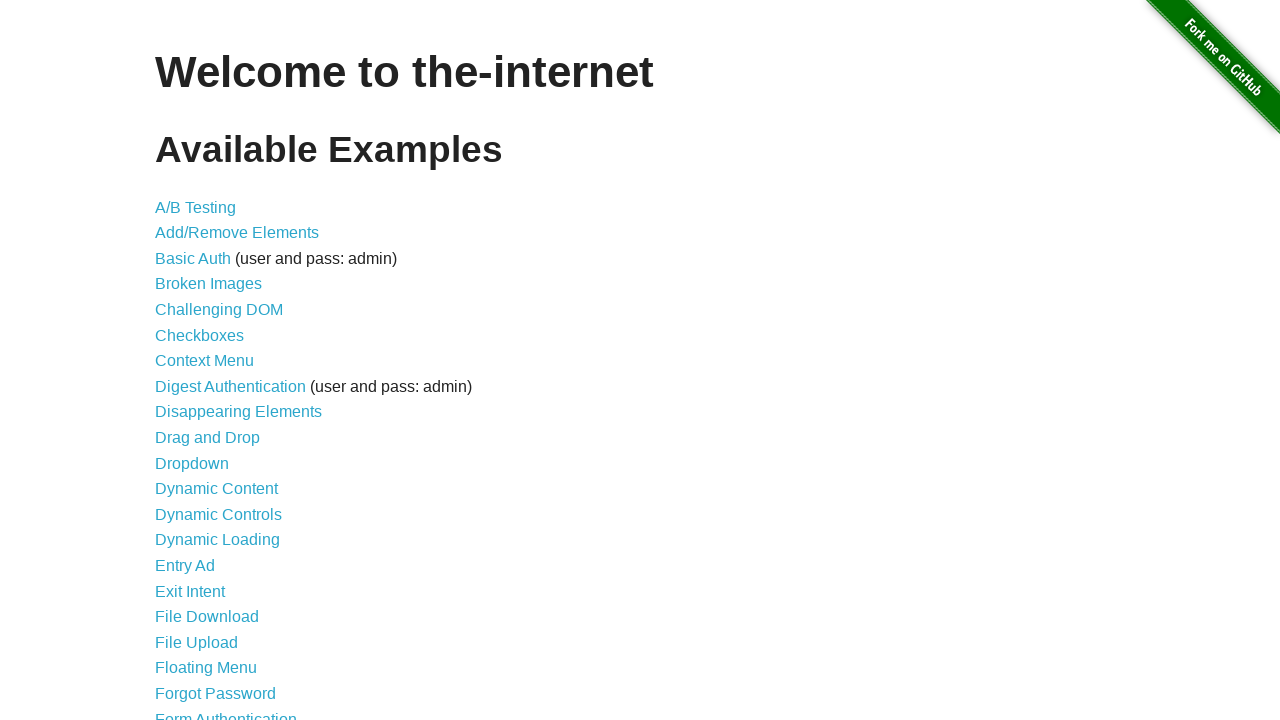

Navigated to A/B test page
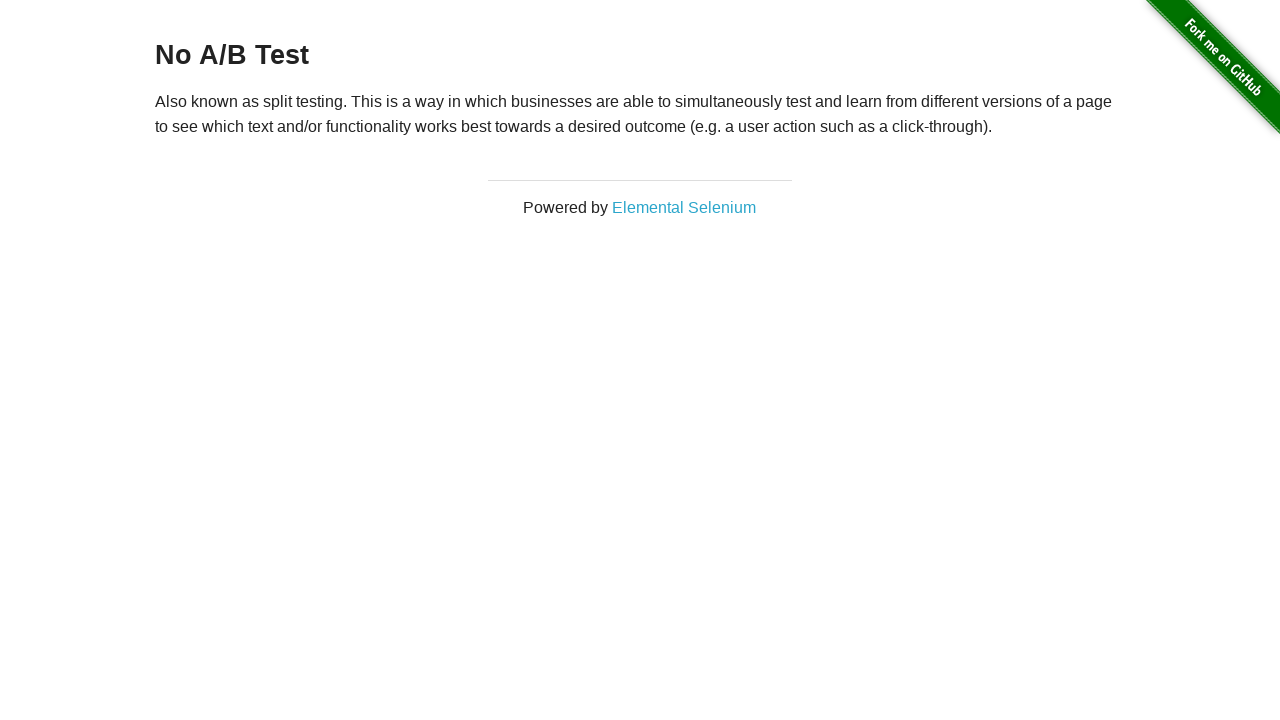

Retrieved heading text to verify opt-out status
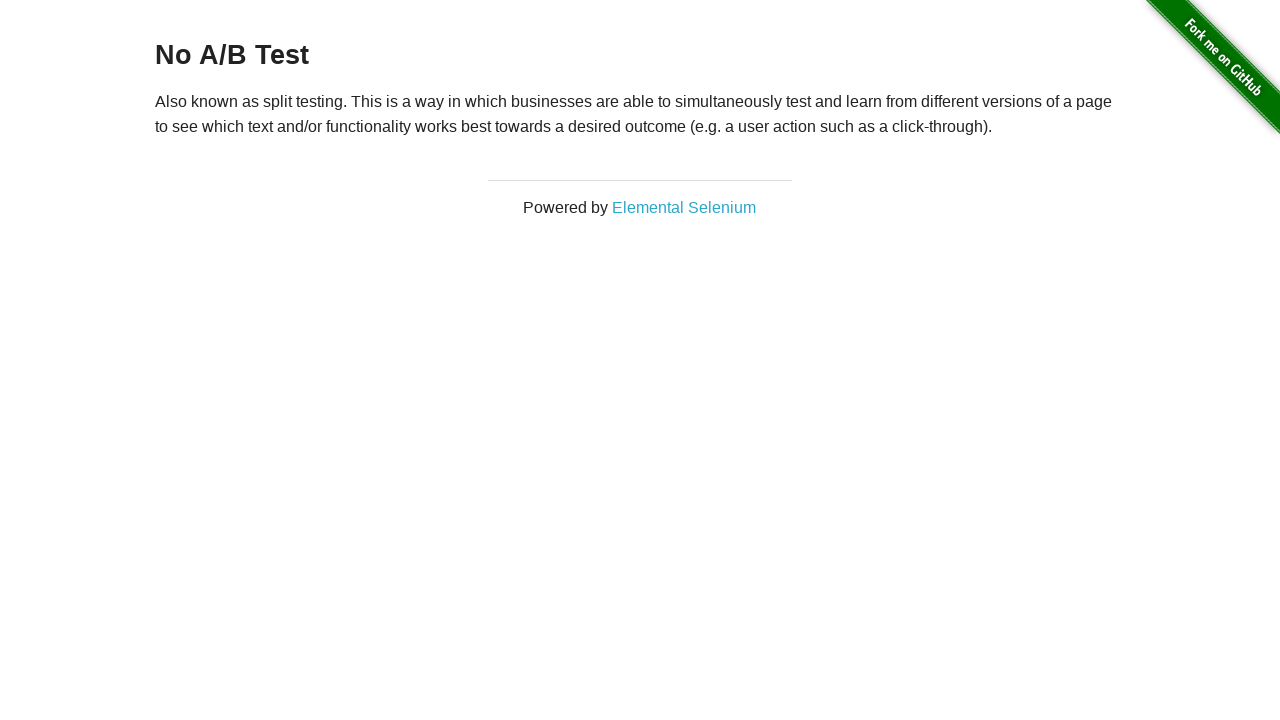

Verified that heading shows 'No A/B Test', confirming opt-out is in effect
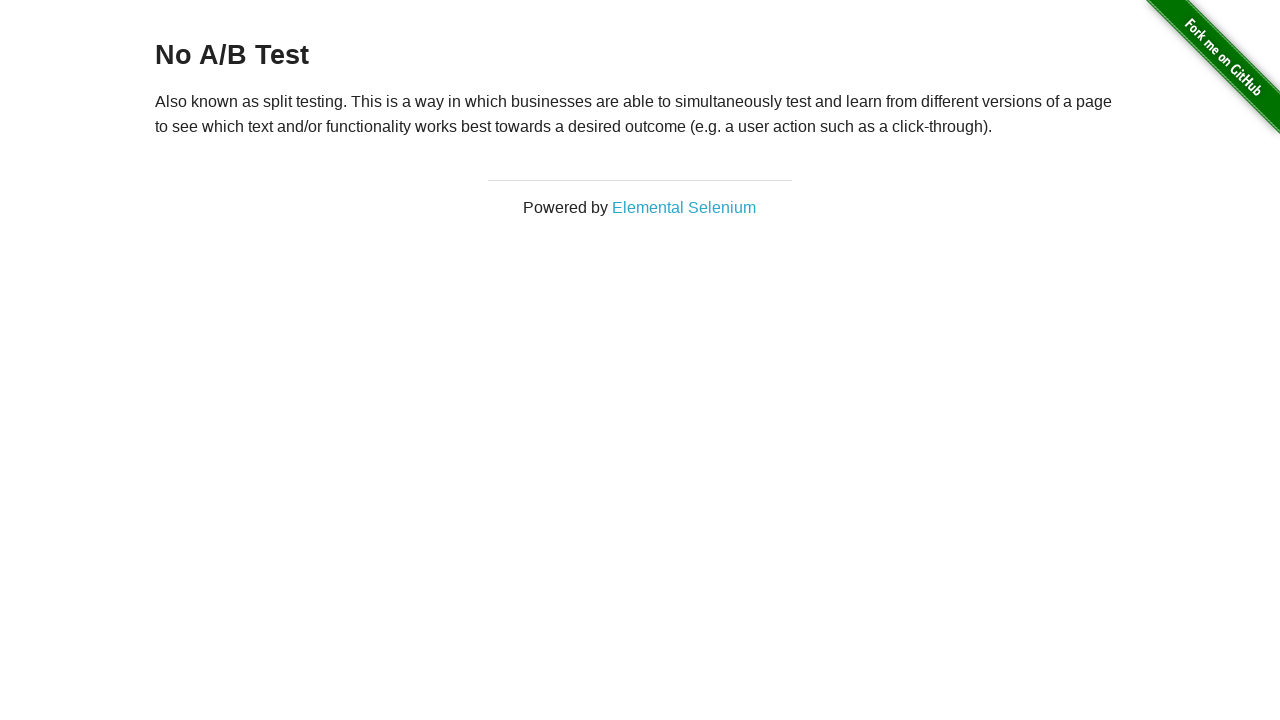

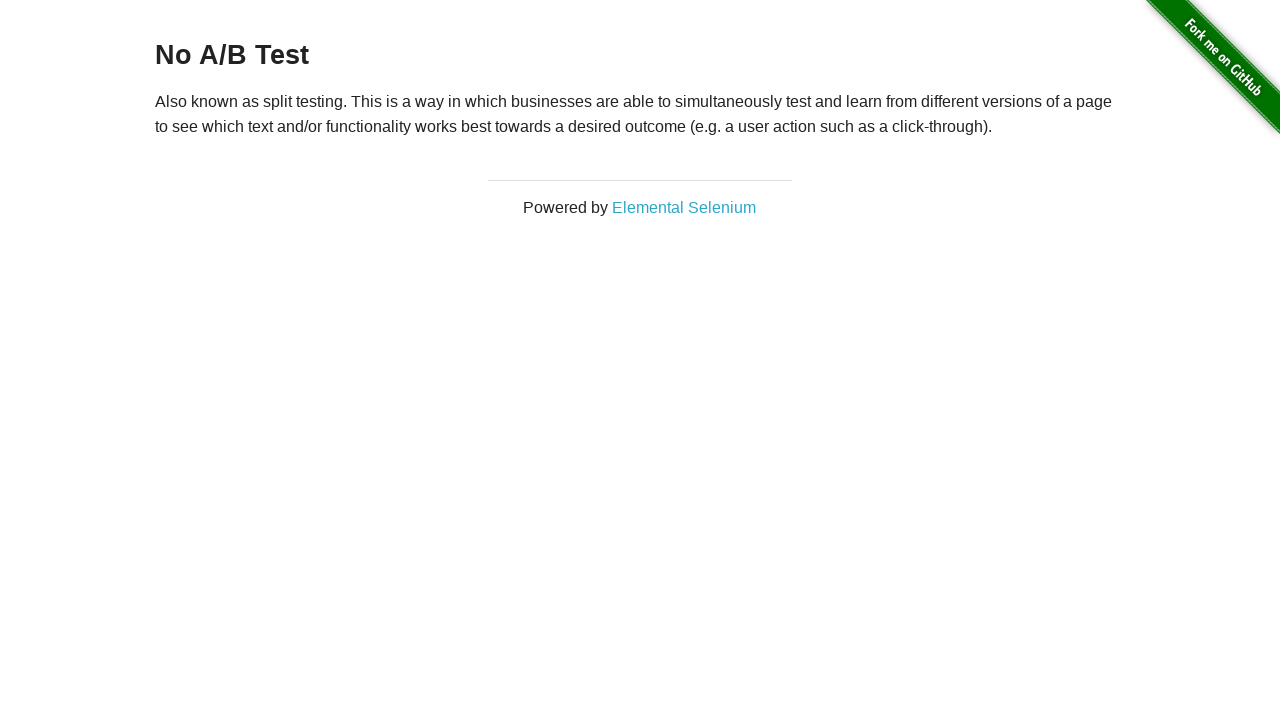